Tests a browser-agnostic approach to switching between multiple windows by tracking window handles before and after opening a new window, then switching and verifying page titles.

Starting URL: http://the-internet.herokuapp.com/windows

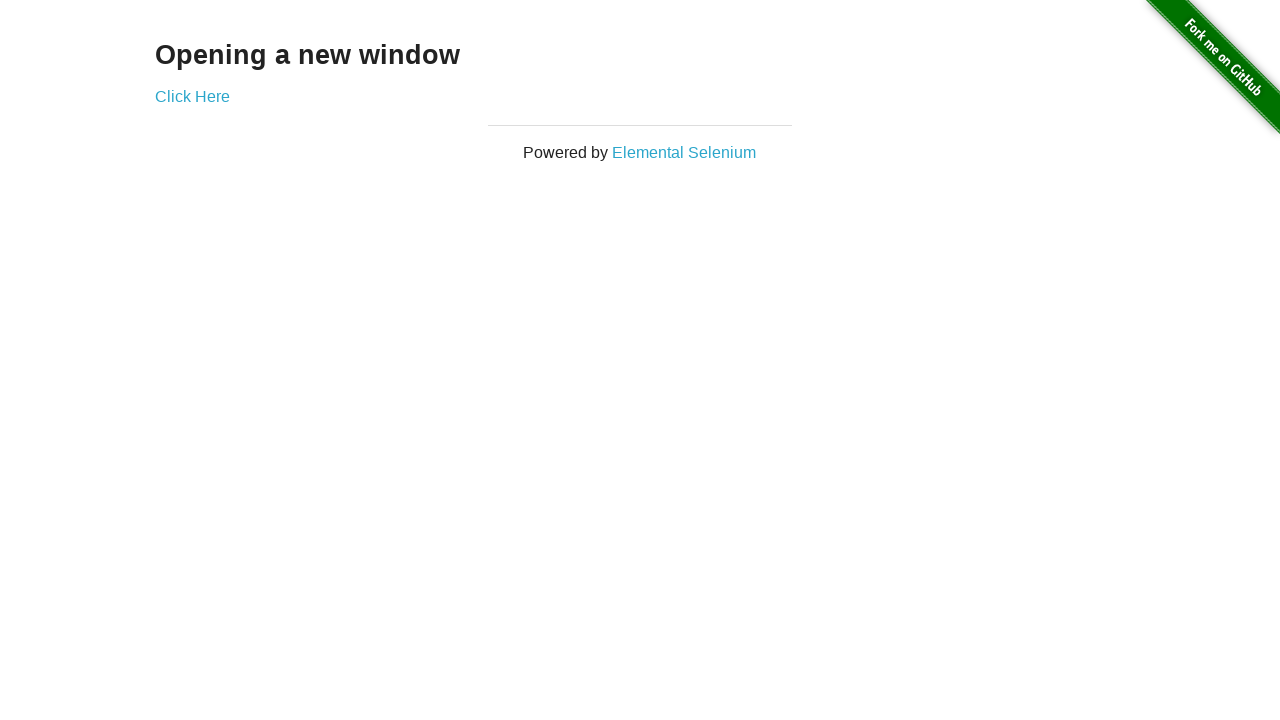

Clicked link to open new window at (192, 96) on .example a
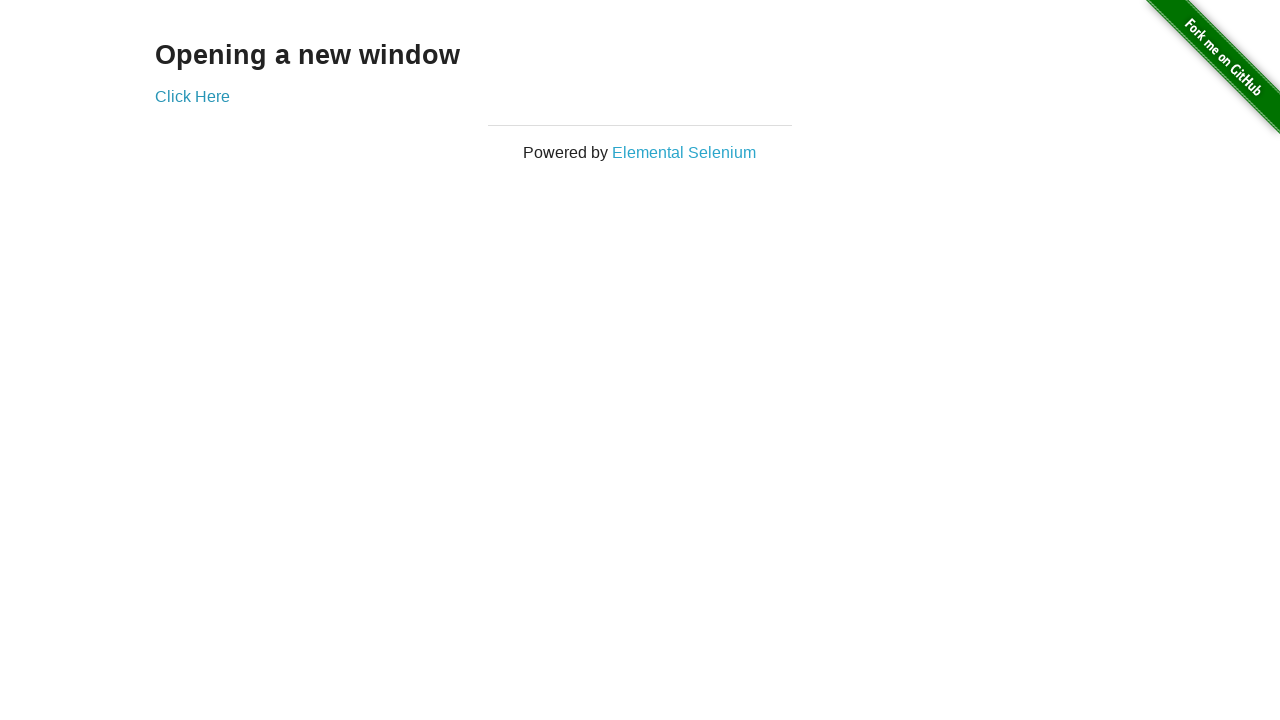

Captured new page object from opened window
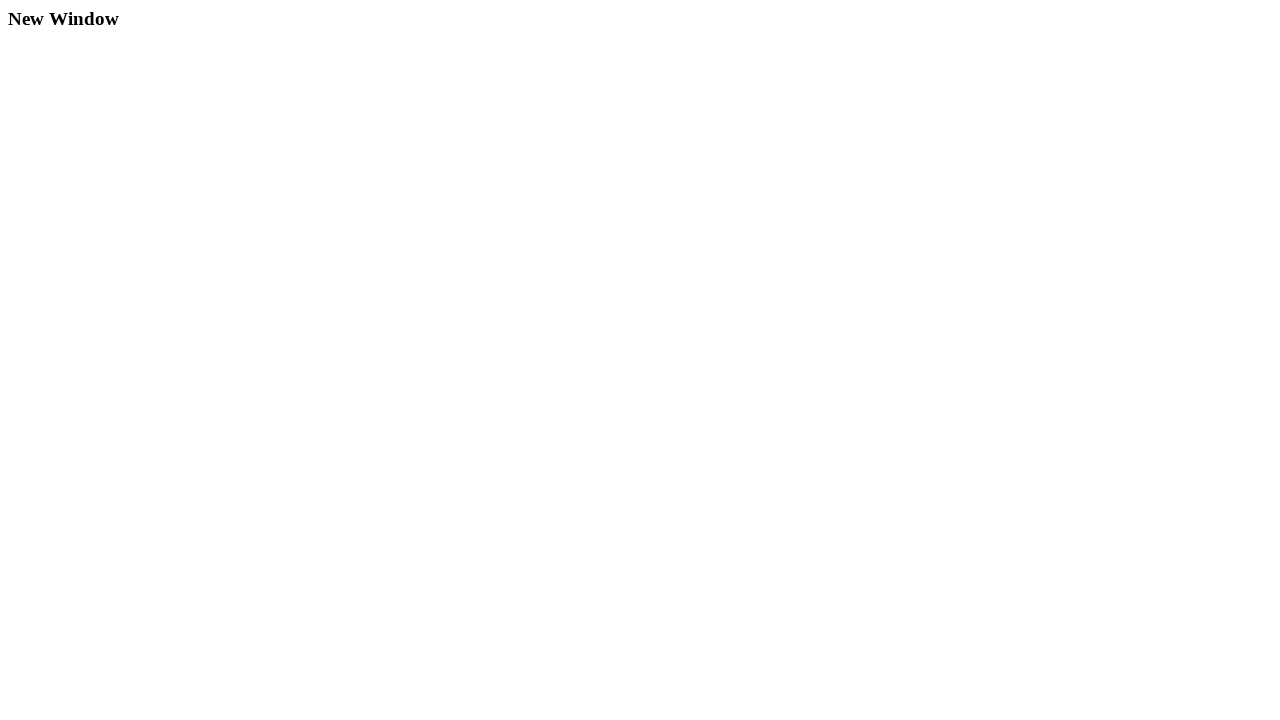

New page finished loading
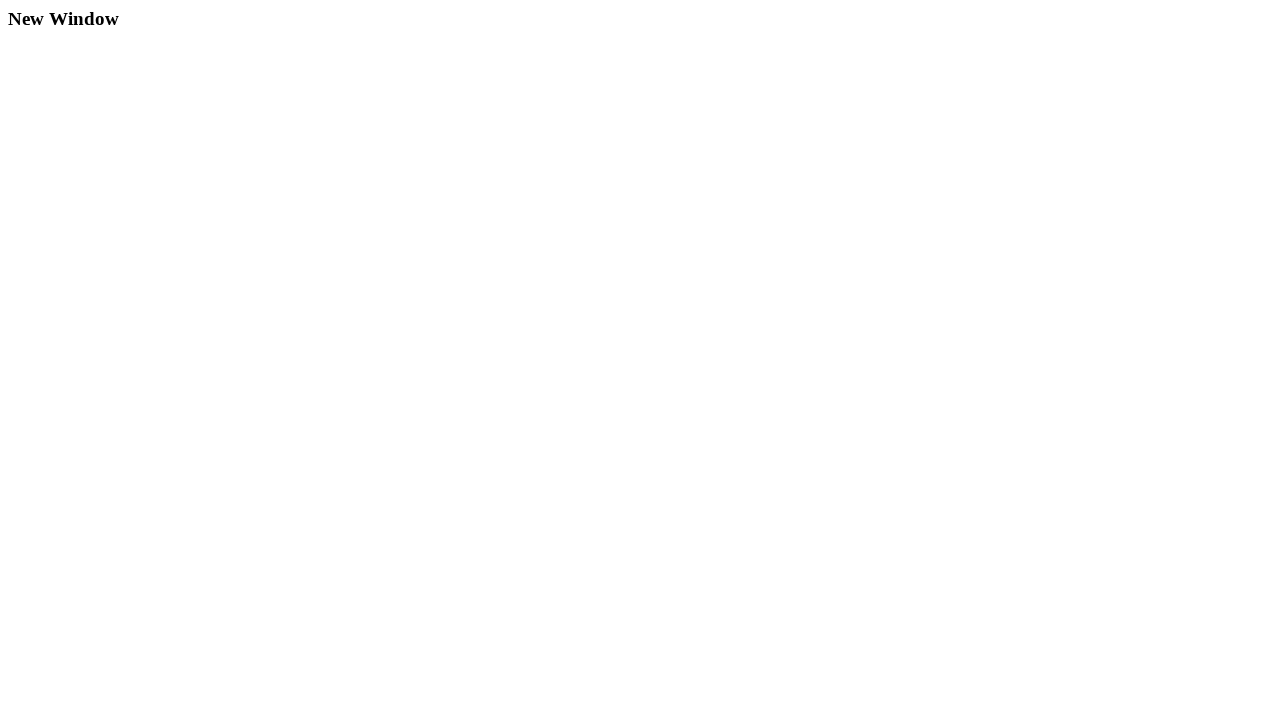

Verified original page title is not 'New Window'
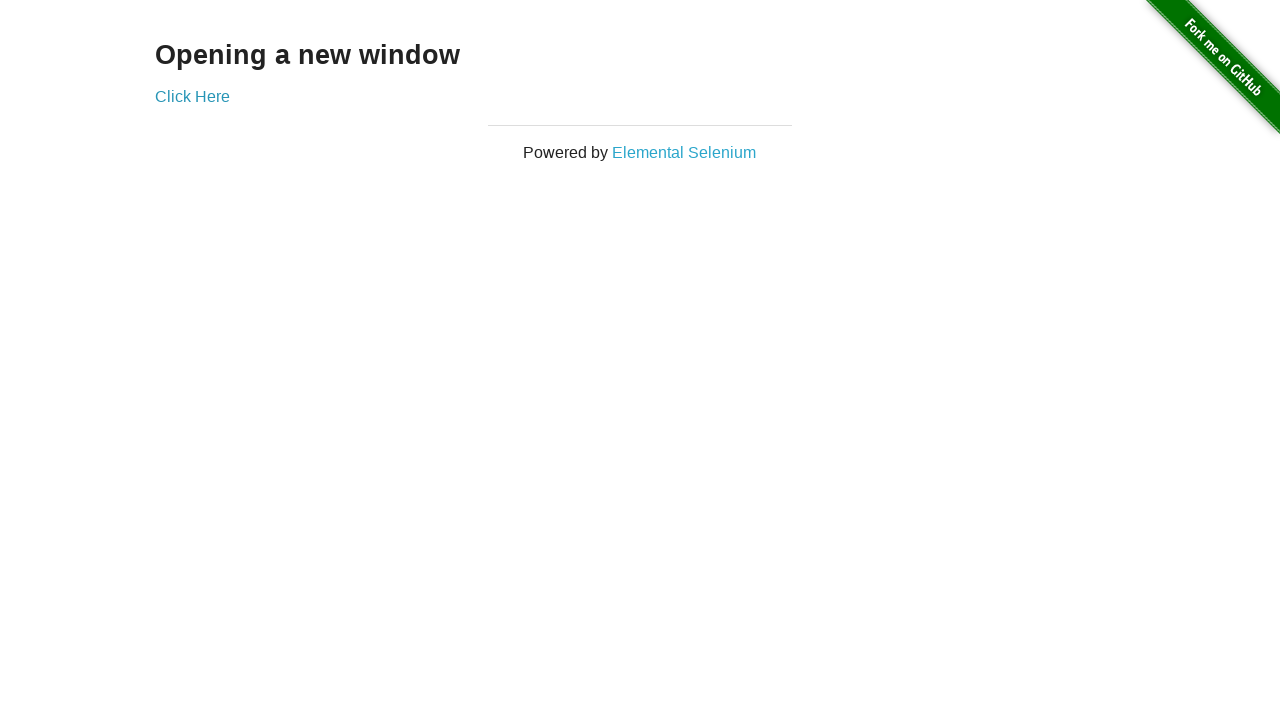

Verified new page title is 'New Window'
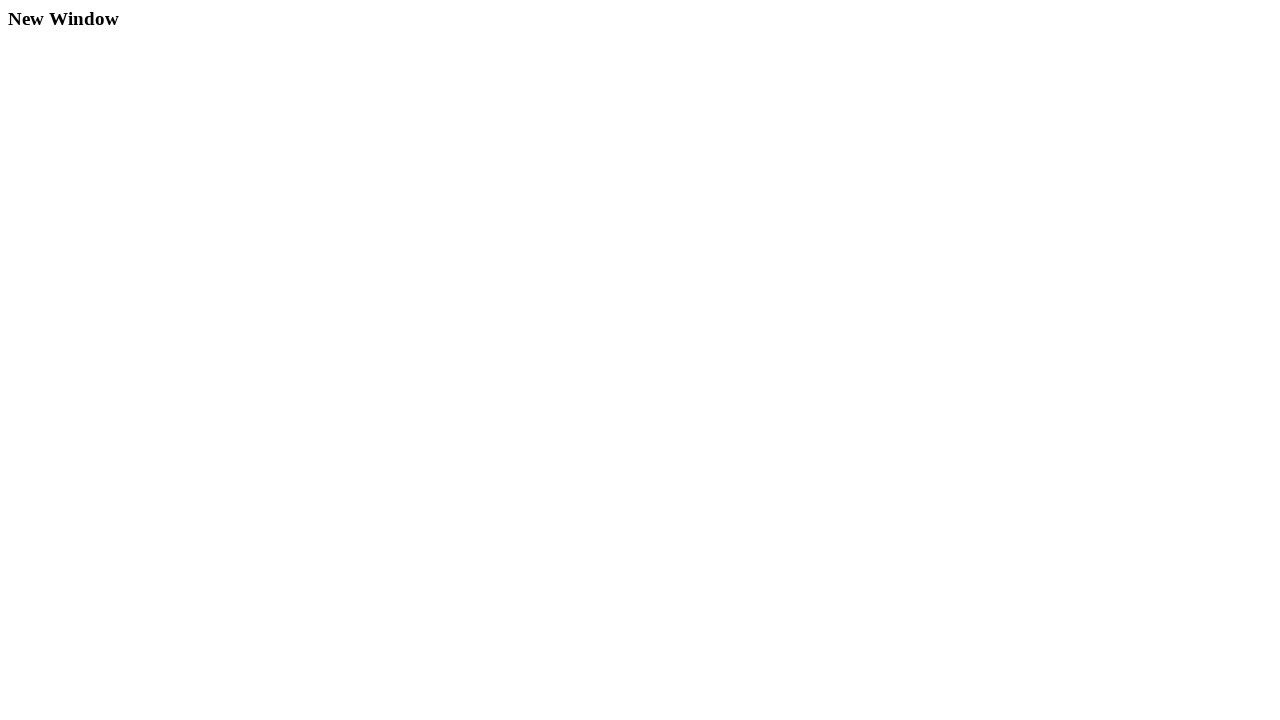

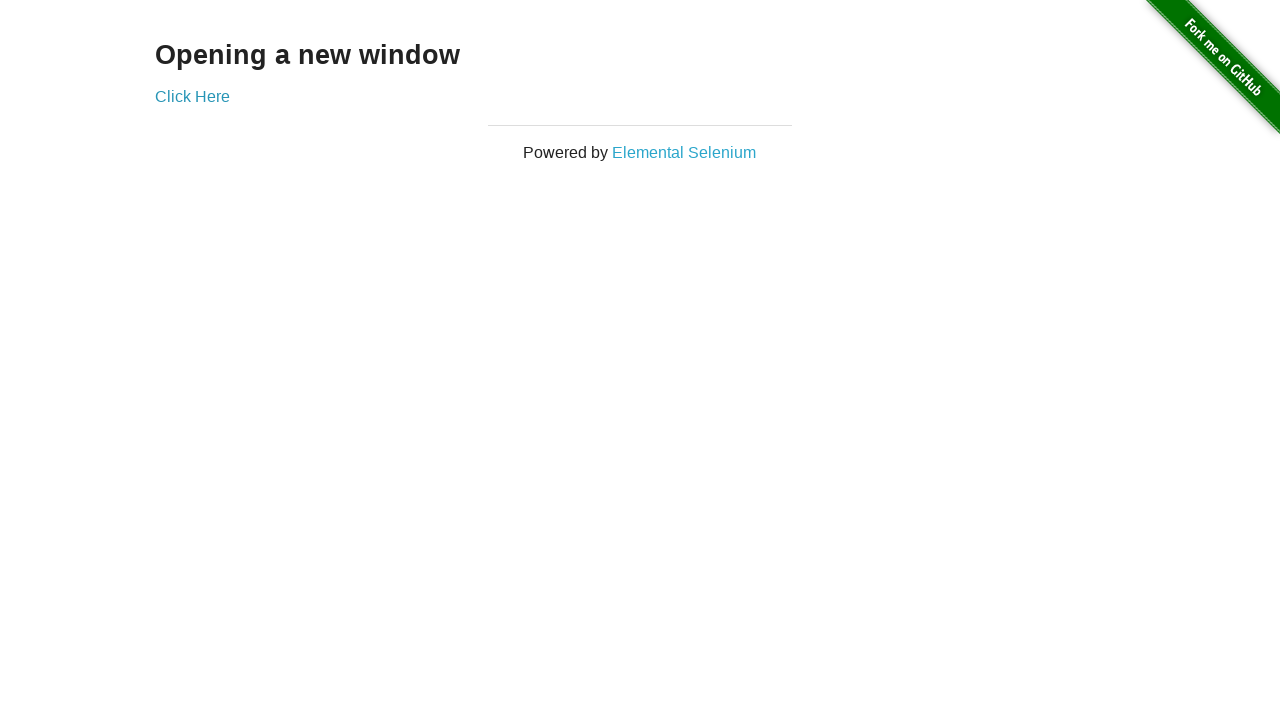